Tests date picker functionality by opening the date picker, navigating through months using the next button, and verifying month/year changes

Starting URL: https://testautomationpractice.blogspot.com/

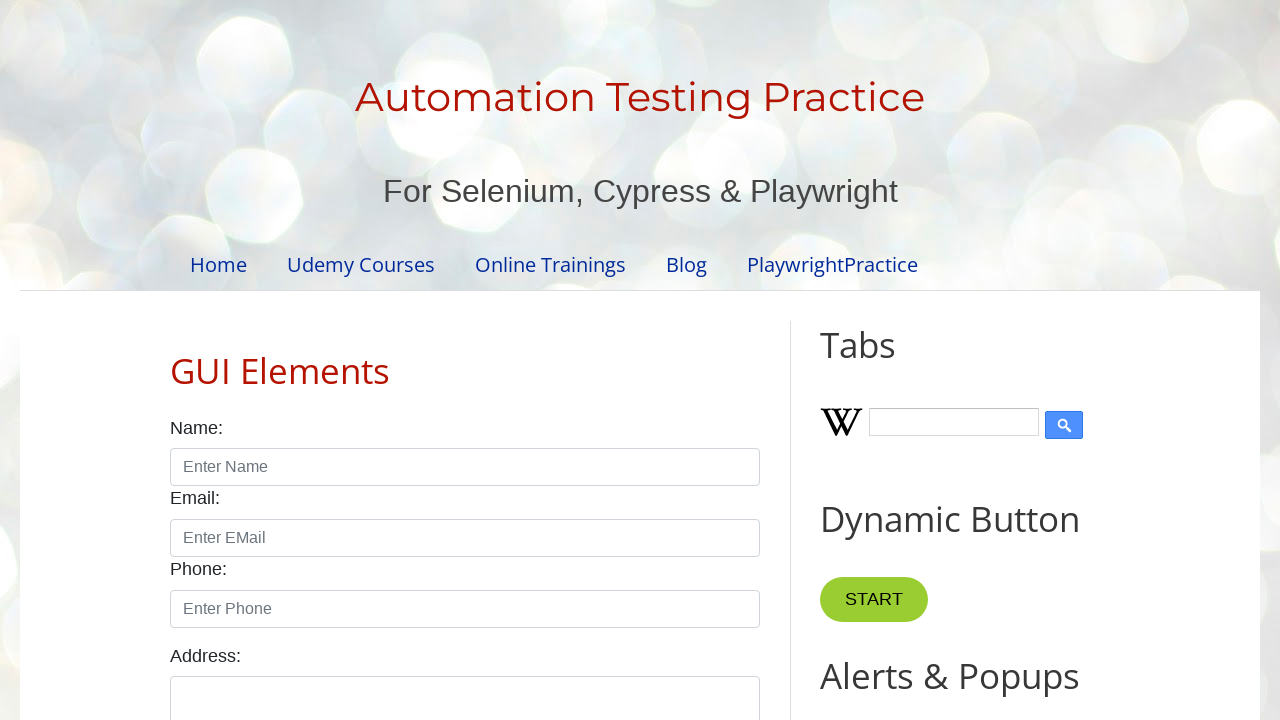

Opened date picker by clicking the date input field at (520, 360) on input#txtDate
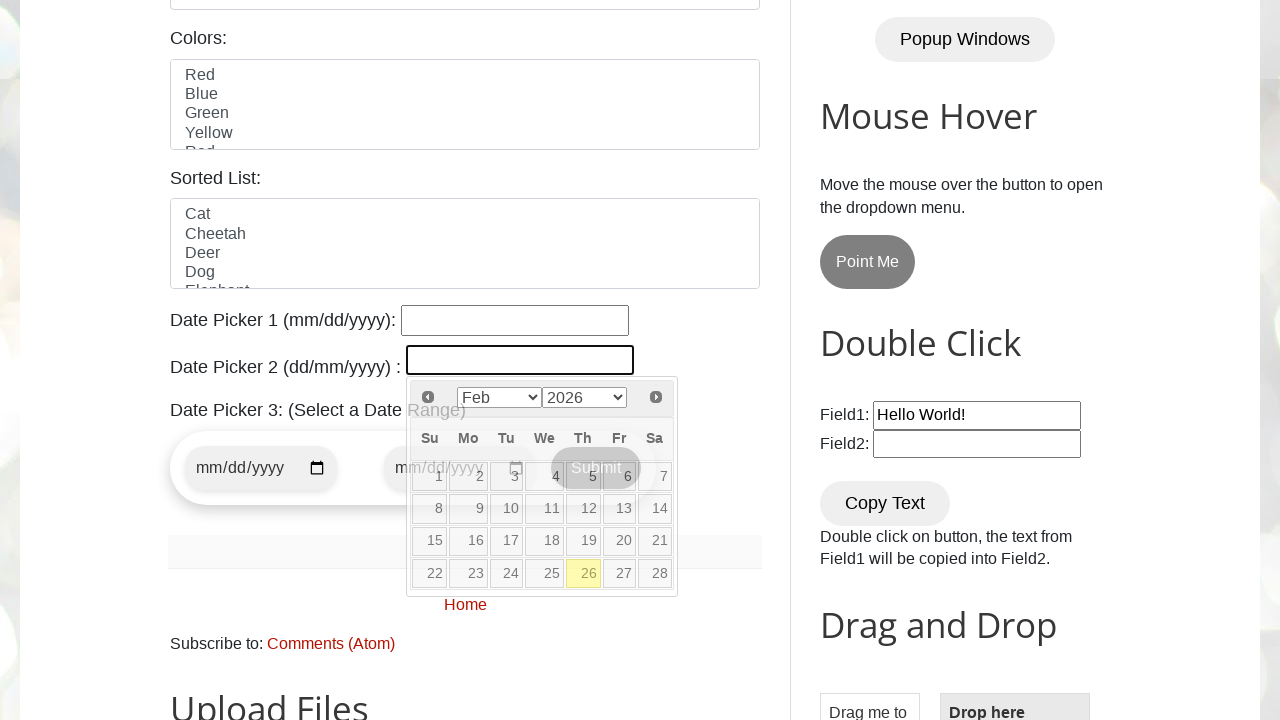

Retrieved current month value from date picker
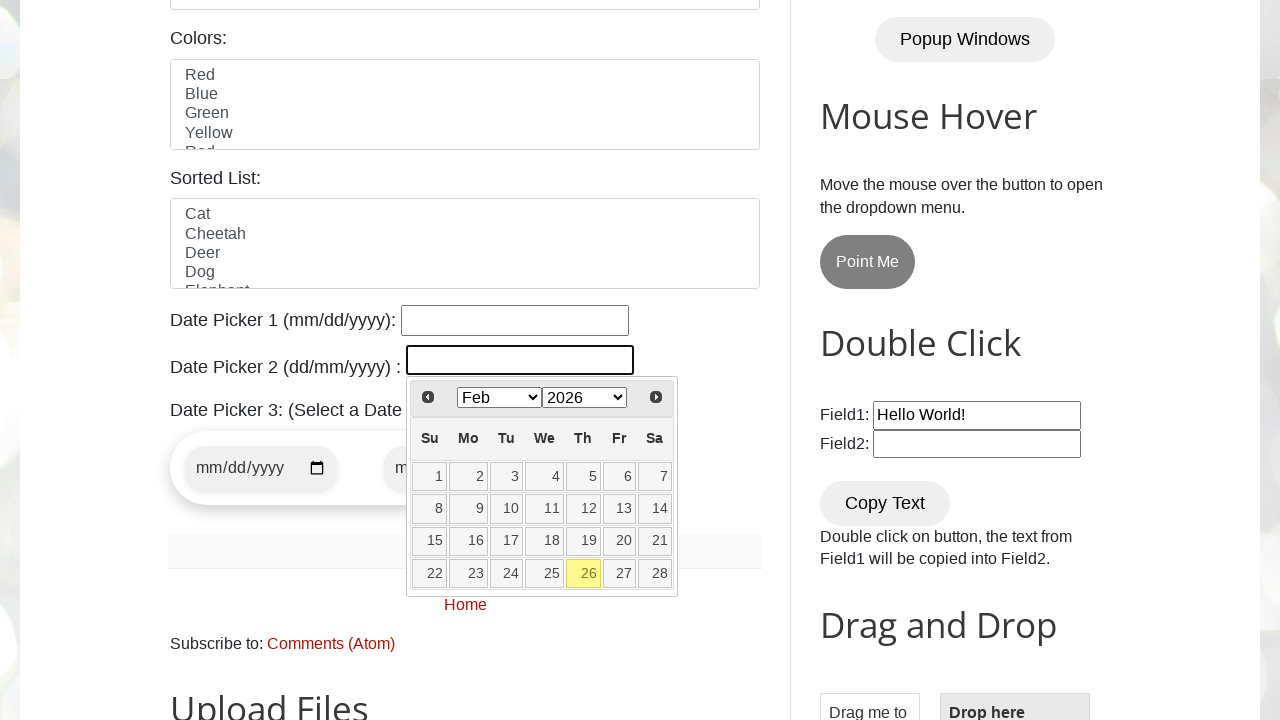

Retrieved current year value from date picker
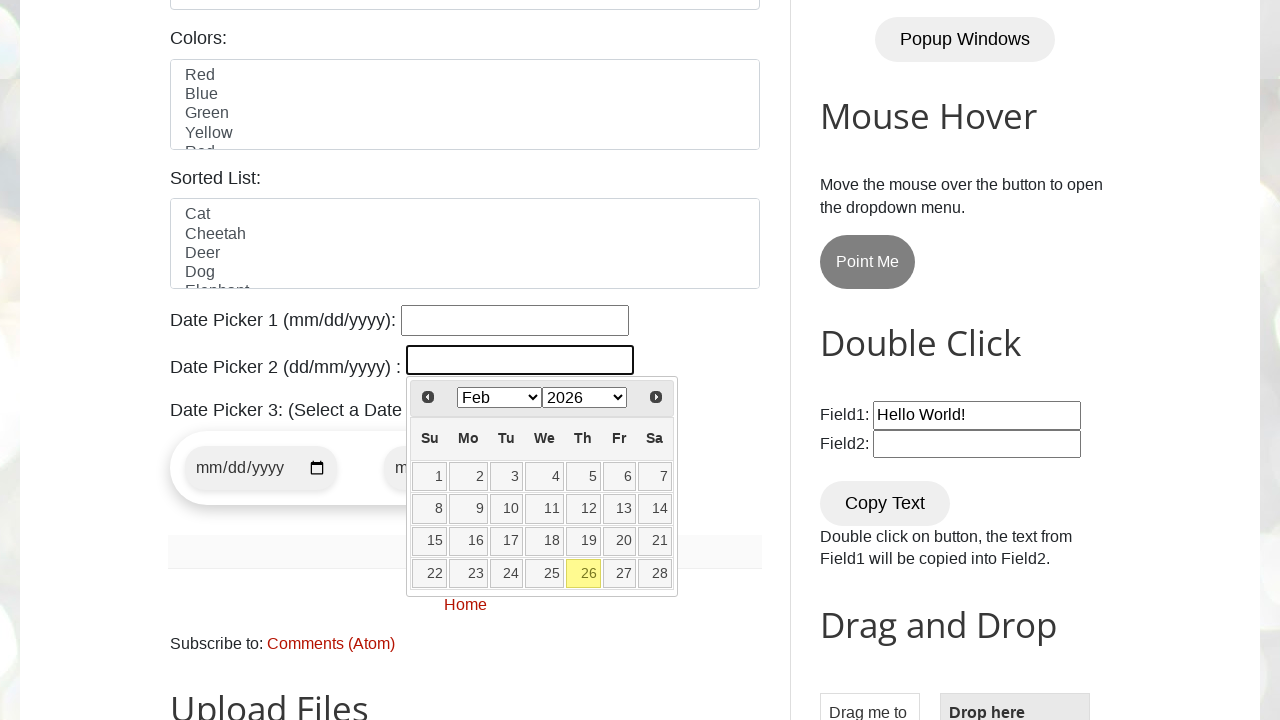

Clicked next button to navigate to the next month at (656, 397) on span.ui-icon.ui-icon-circle-triangle-e
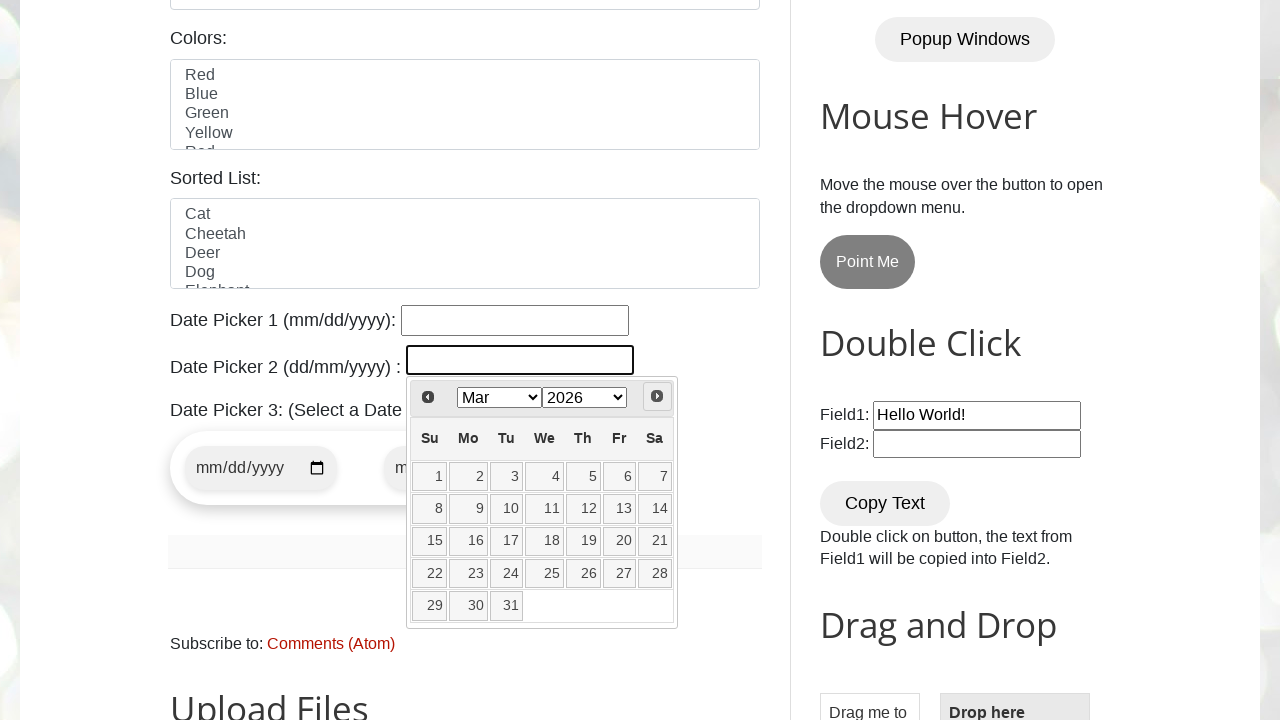

Retrieved updated month value after navigation
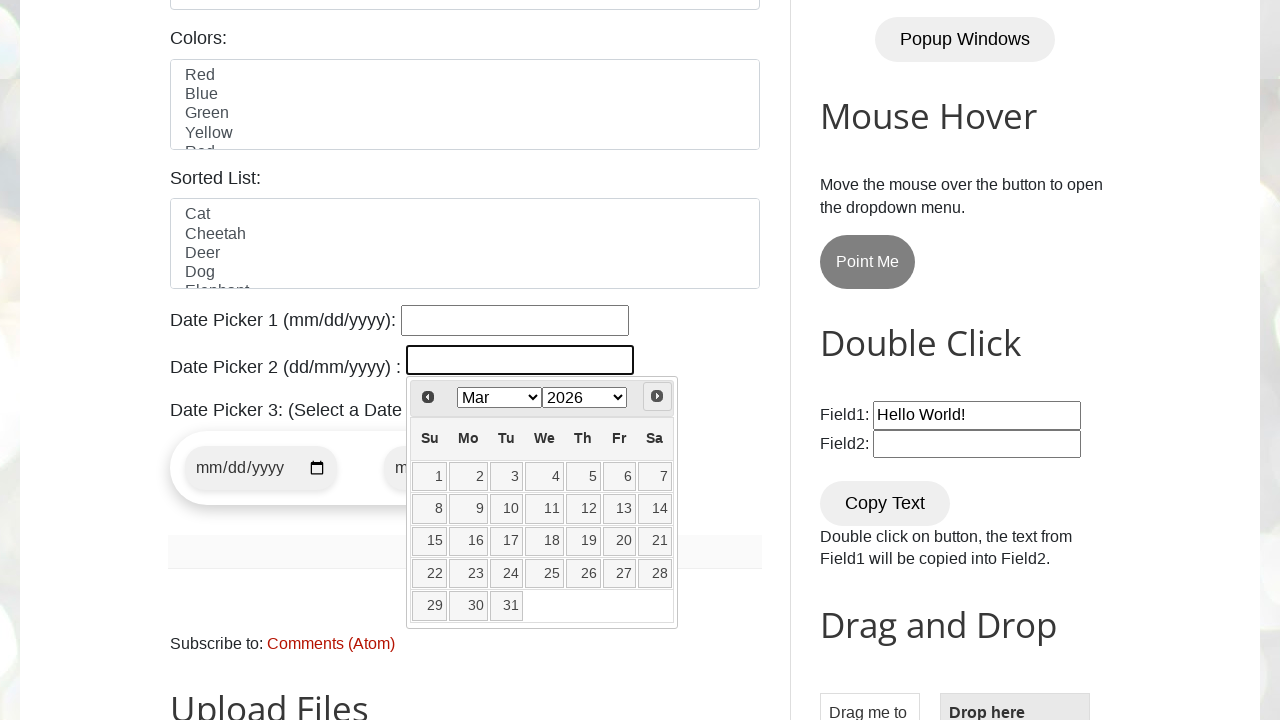

Retrieved updated year value after navigation
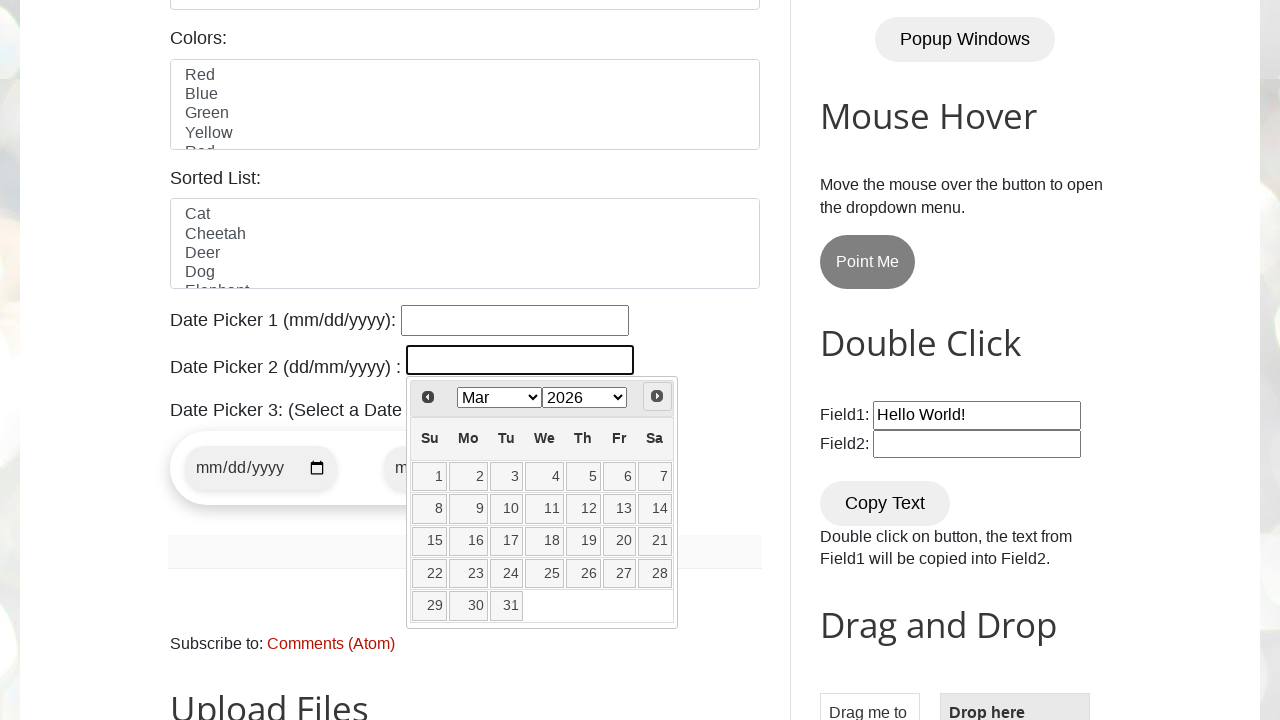

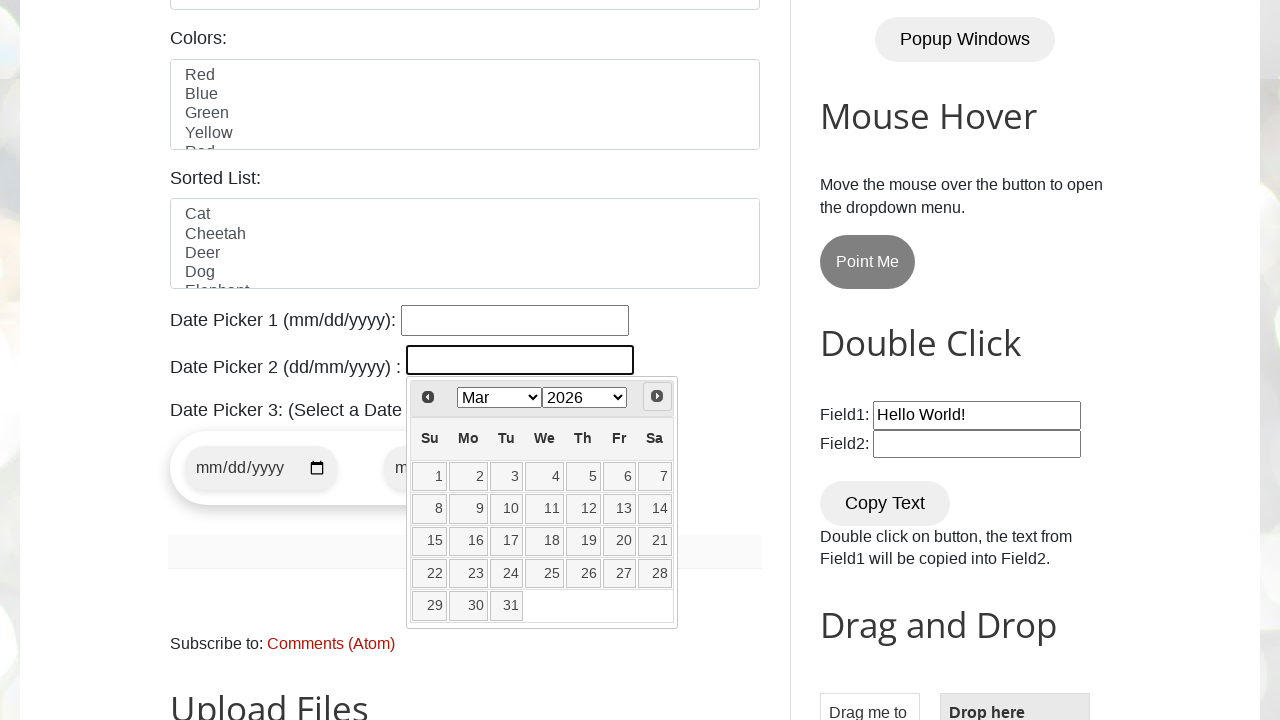